Tests the auto-complete functionality by typing a letter in the input field and selecting a matching suggestion from the dropdown

Starting URL: https://demoqa.com/auto-complete

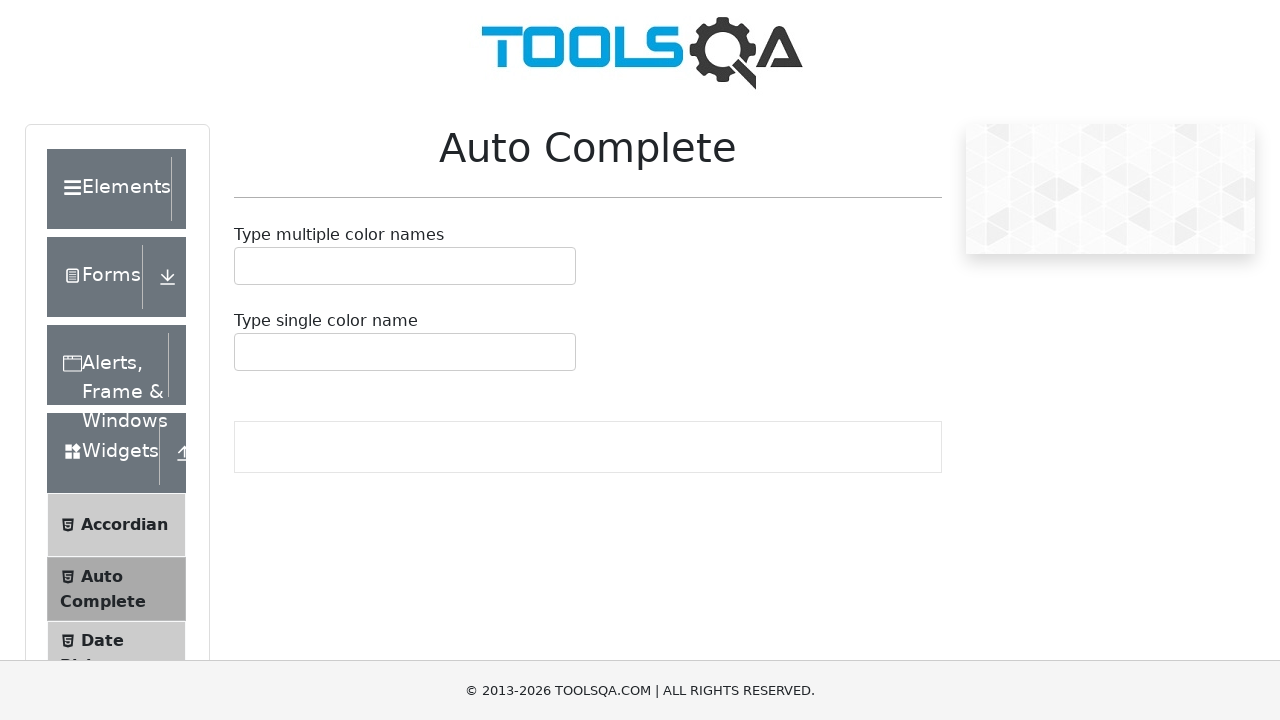

Typed 'R' in the auto-complete input field on #autoCompleteSingleInput
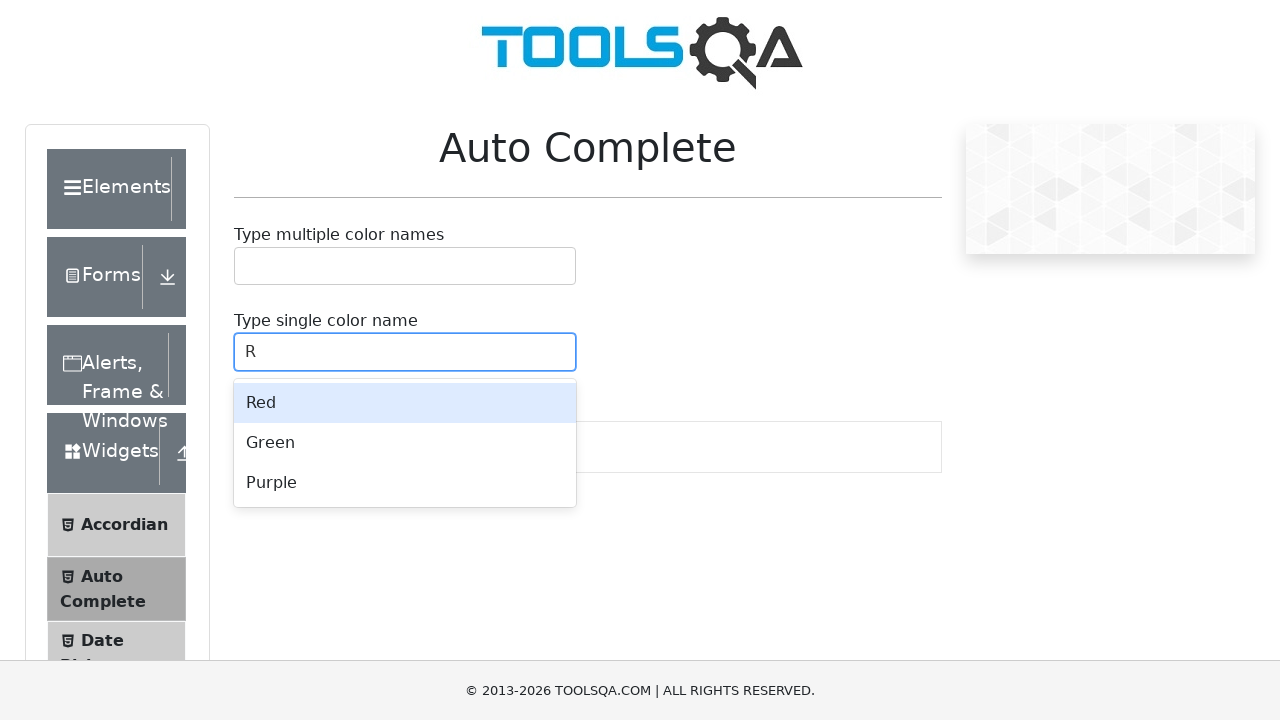

Auto-complete suggestions dropdown appeared
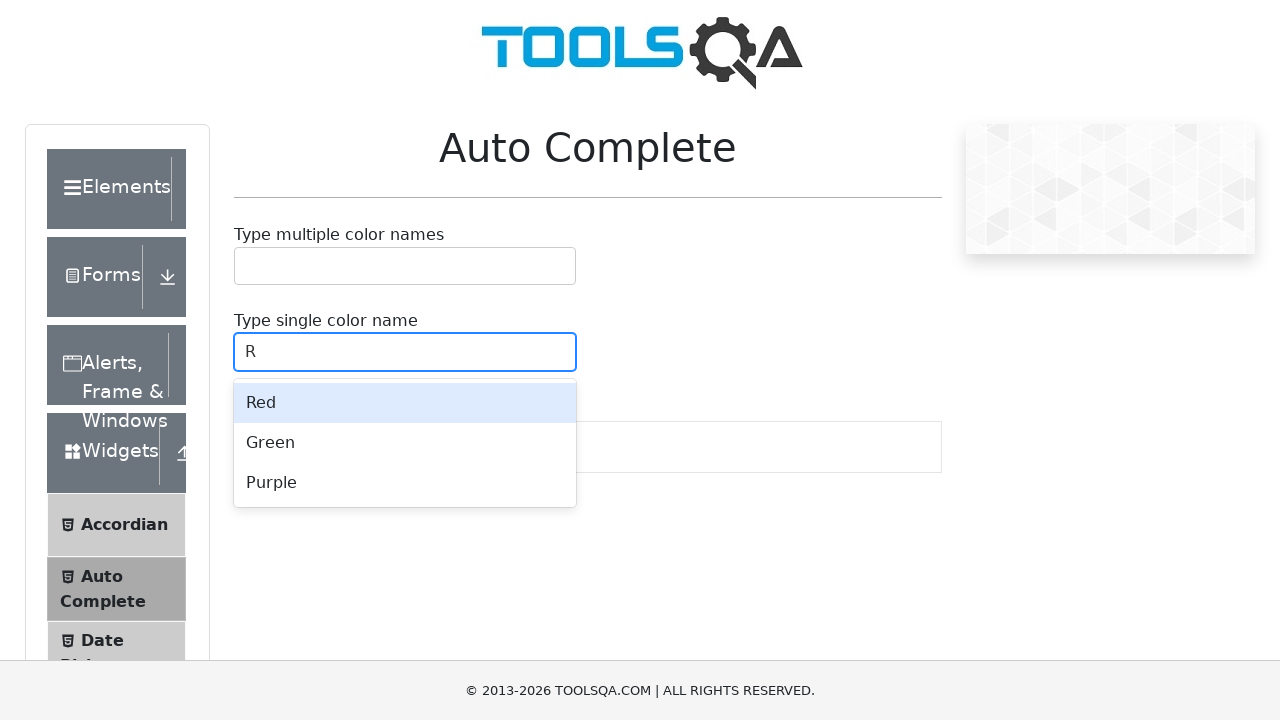

Selected 'Red' from the auto-complete suggestions at (405, 403) on div.auto-complete__option:has-text('Red')
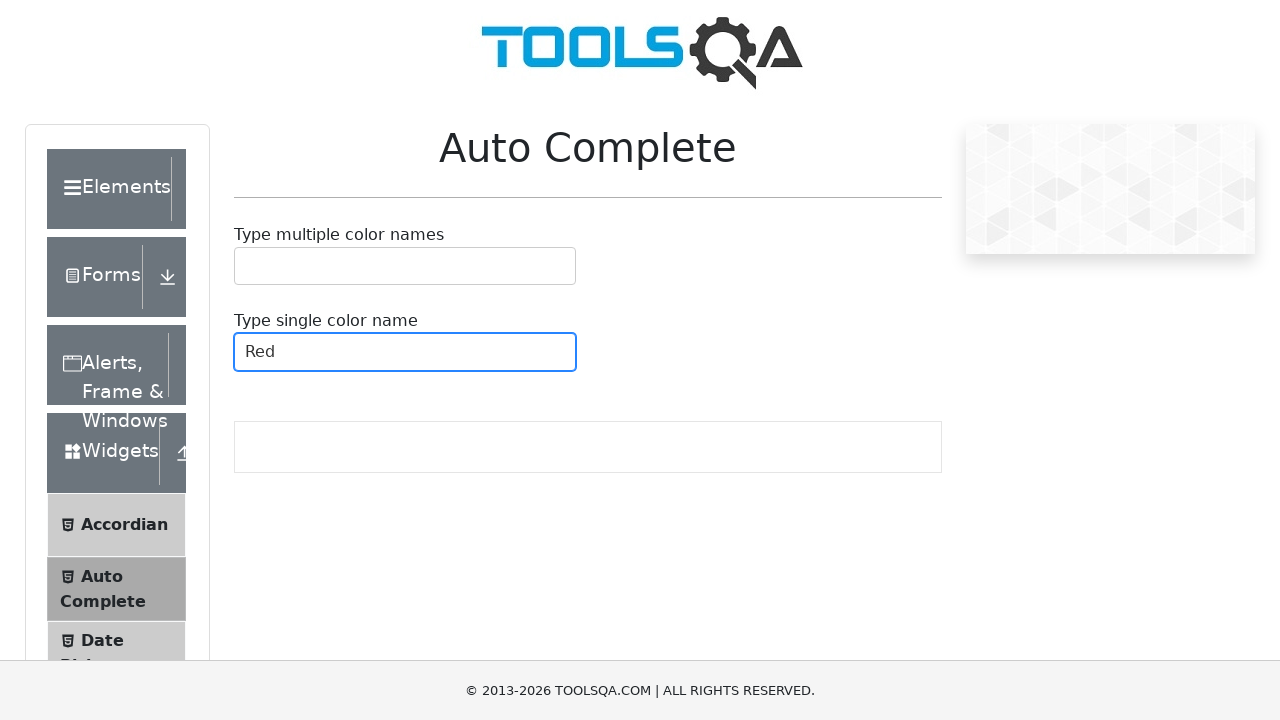

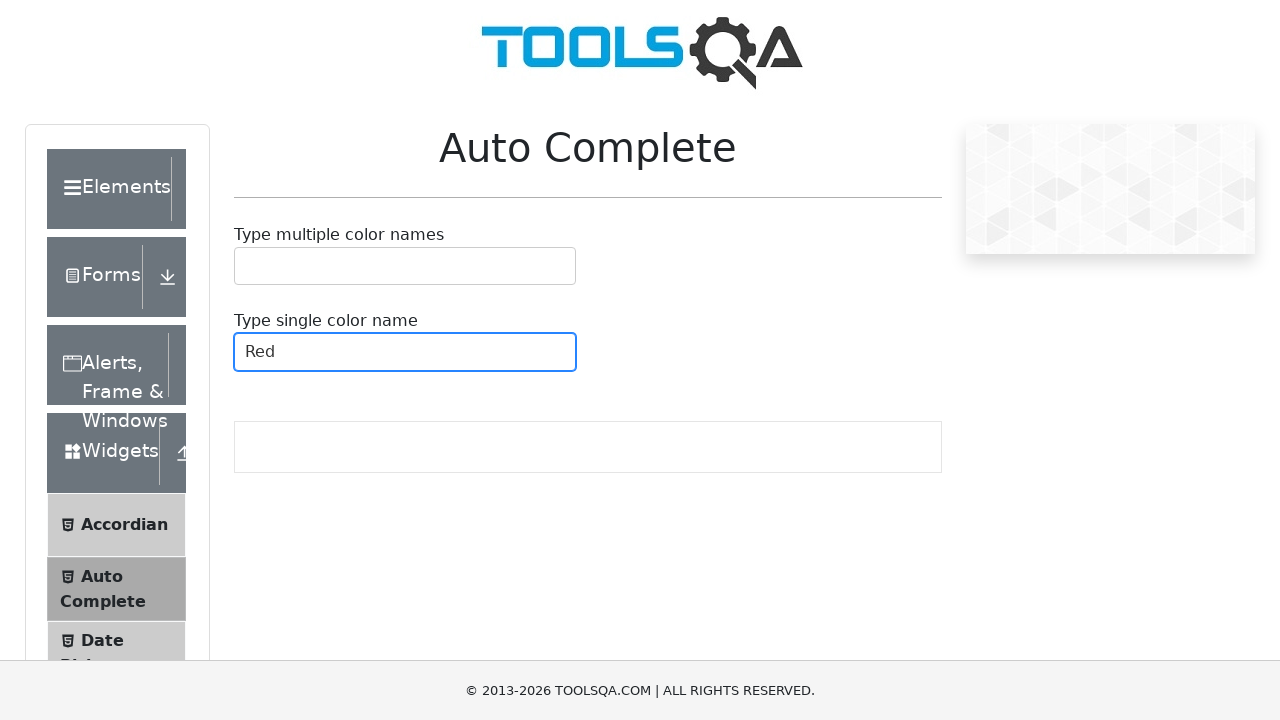